Tests passenger count selection by clicking the add adult button multiple times

Starting URL: https://rahulshettyacademy.com/dropdownsPractise/

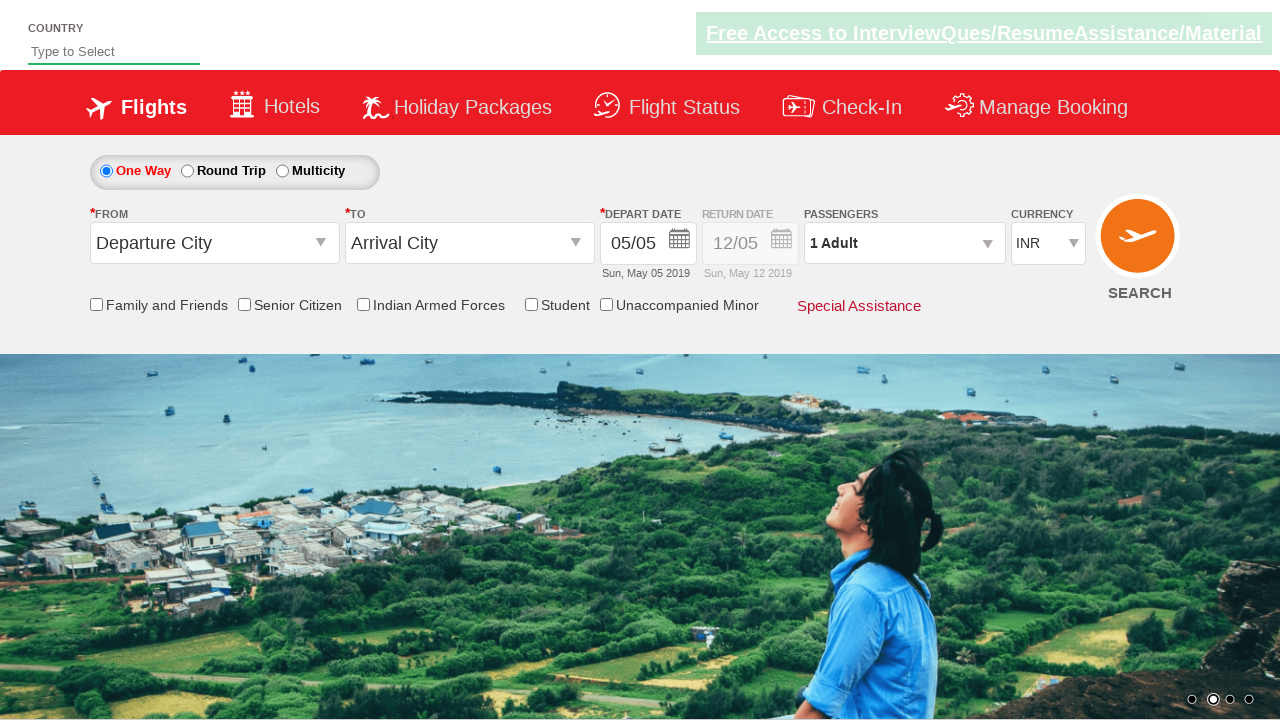

Clicked on passenger dropdown to open options at (907, 242) on .row1.adult-infant-child
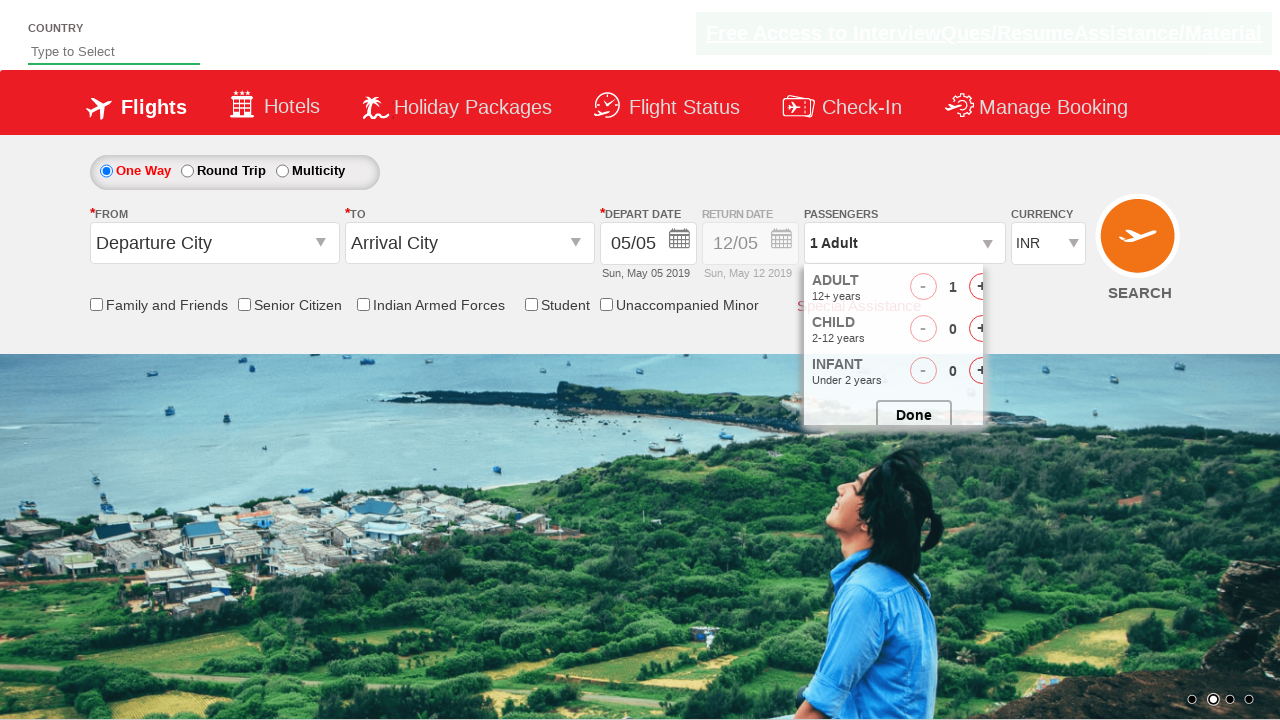

Waited for passenger options dropdown to become visible
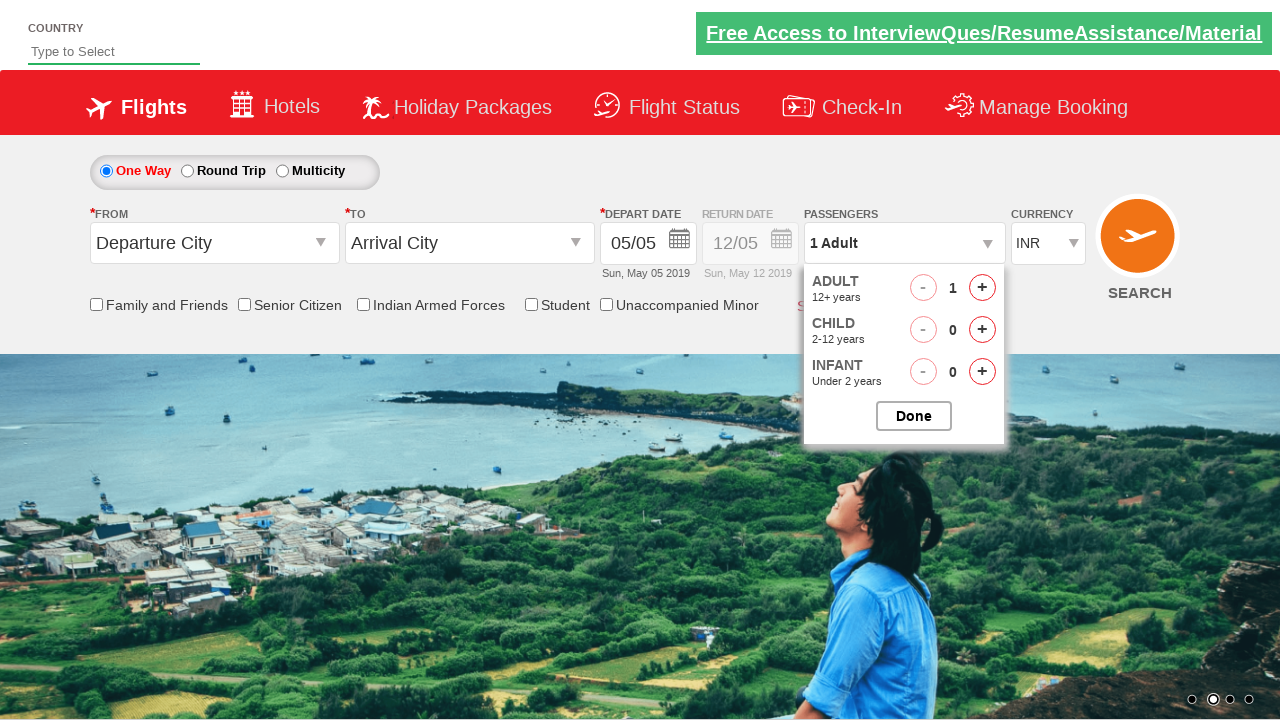

Clicked add adult button to increment passenger count at (982, 288) on xpath=//div[@id='divAdult']/div[2]/span[3]
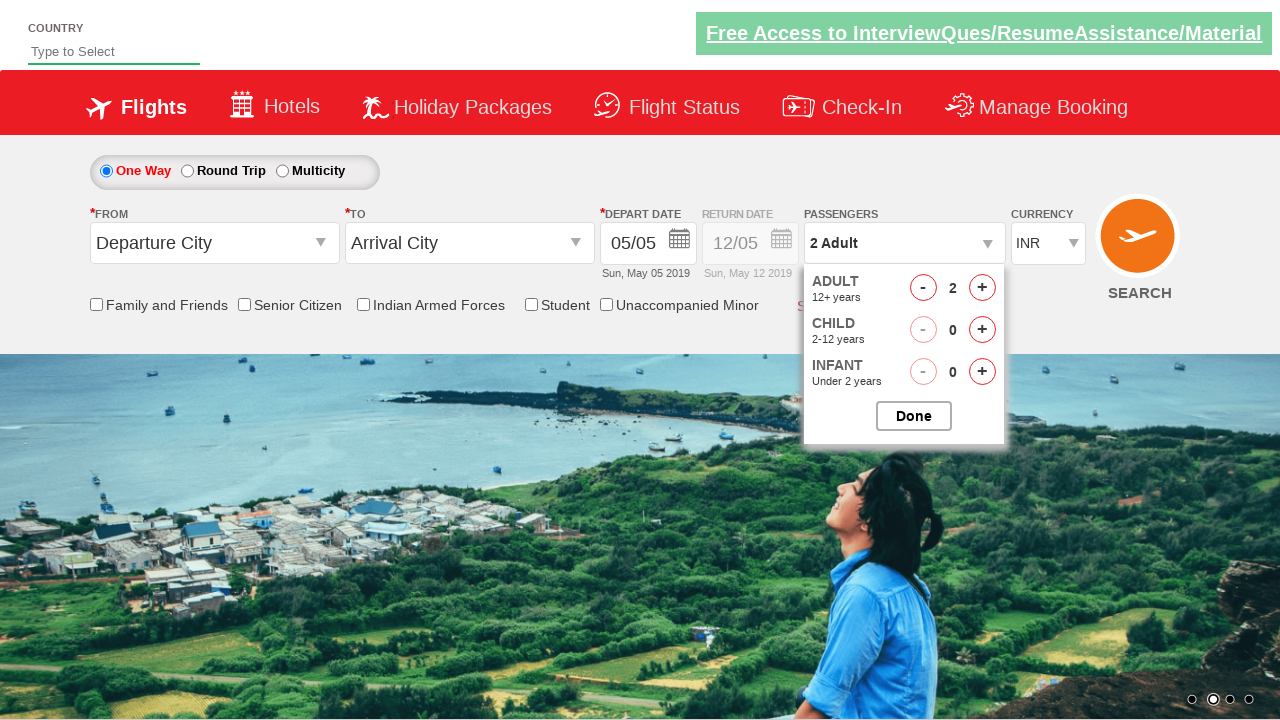

Clicked add adult button to increment passenger count at (982, 288) on xpath=//div[@id='divAdult']/div[2]/span[3]
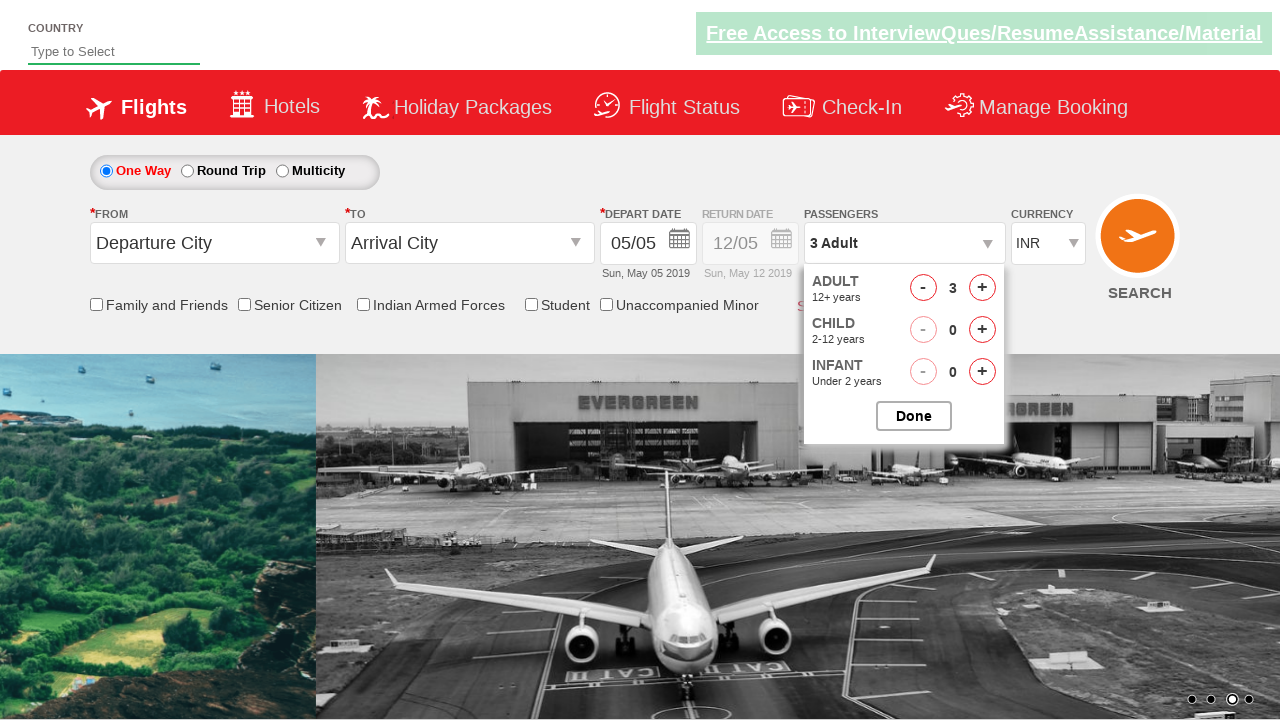

Retrieved adult count: 3
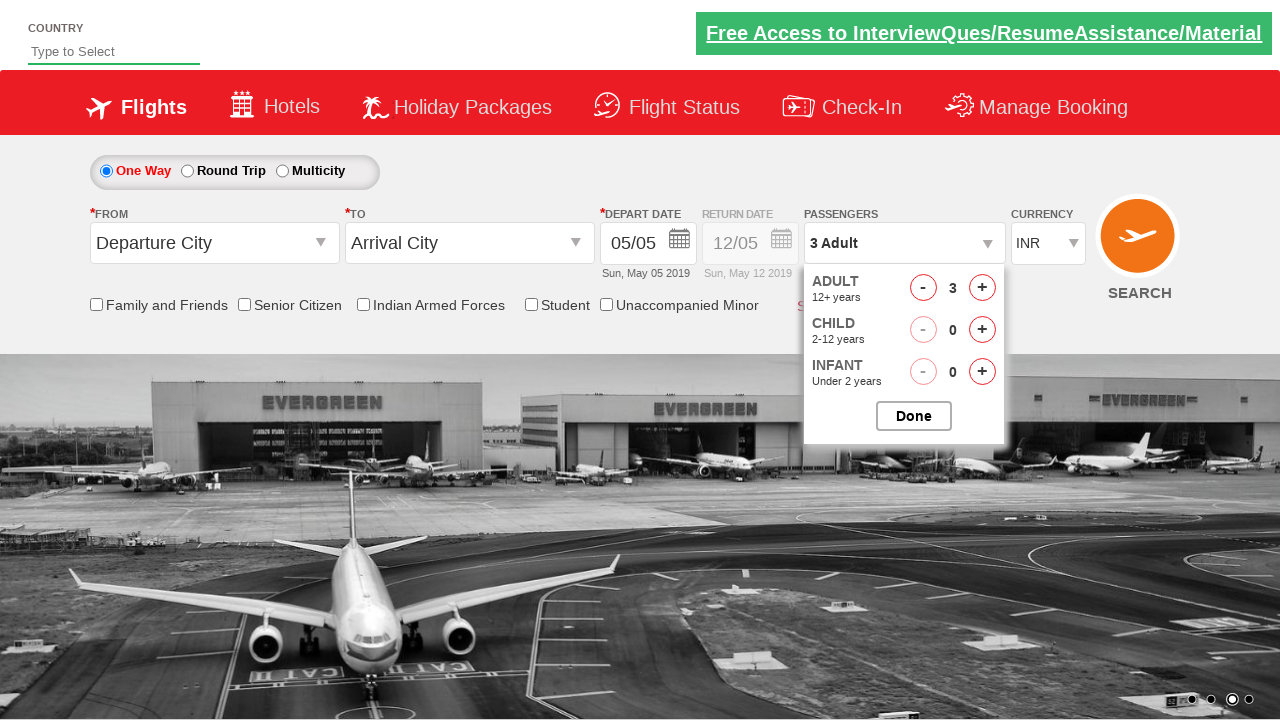

Verified that adult count equals 3
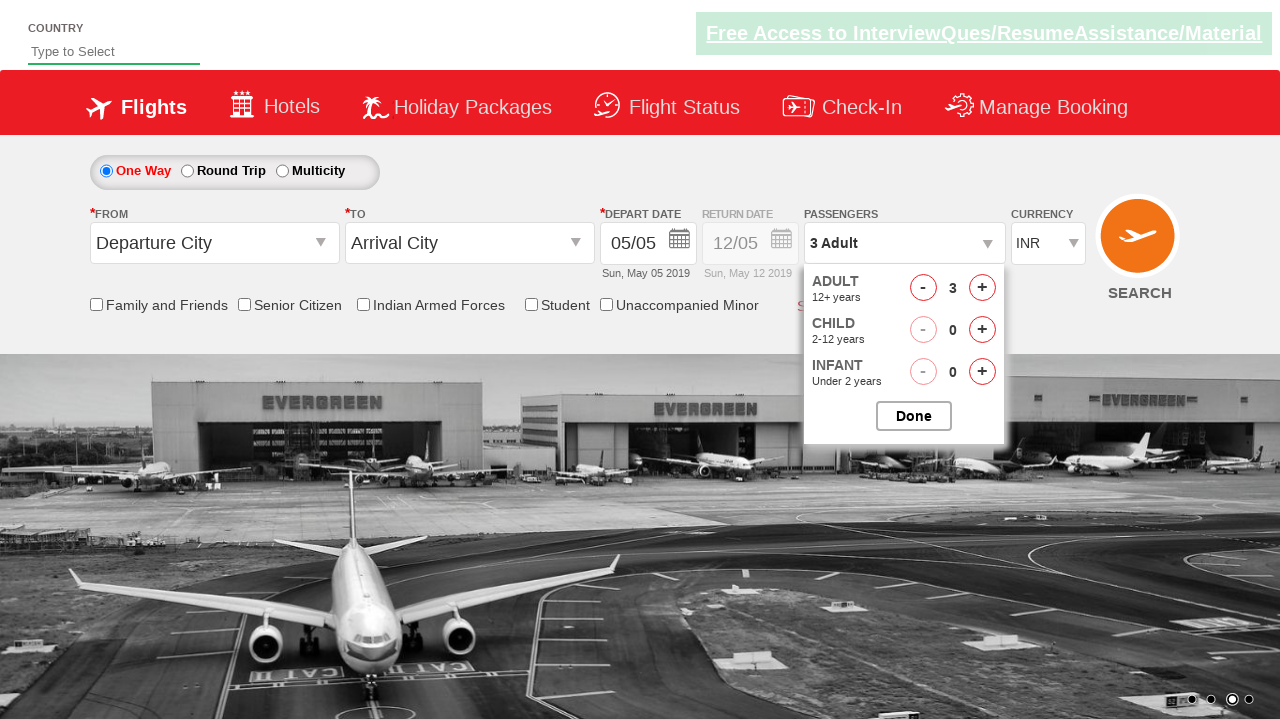

Clicked button to close passenger dropdown at (914, 416) on xpath=//*[@id='btnclosepaxoption']
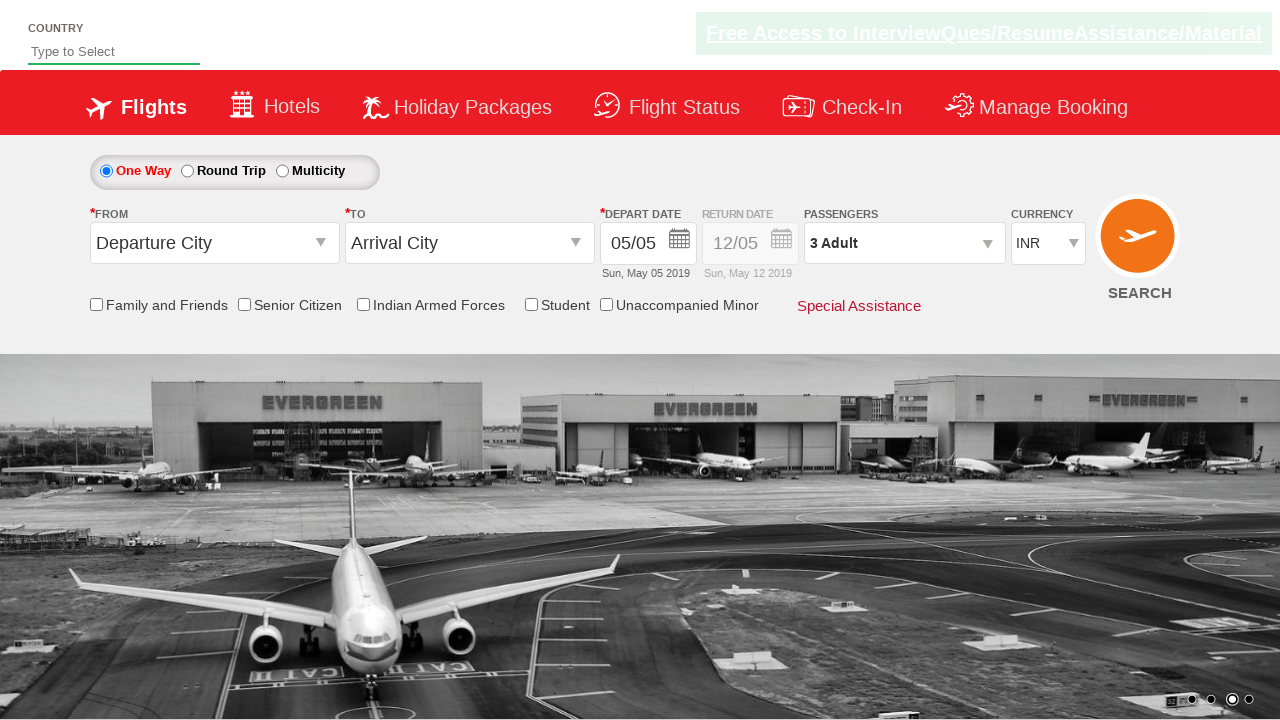

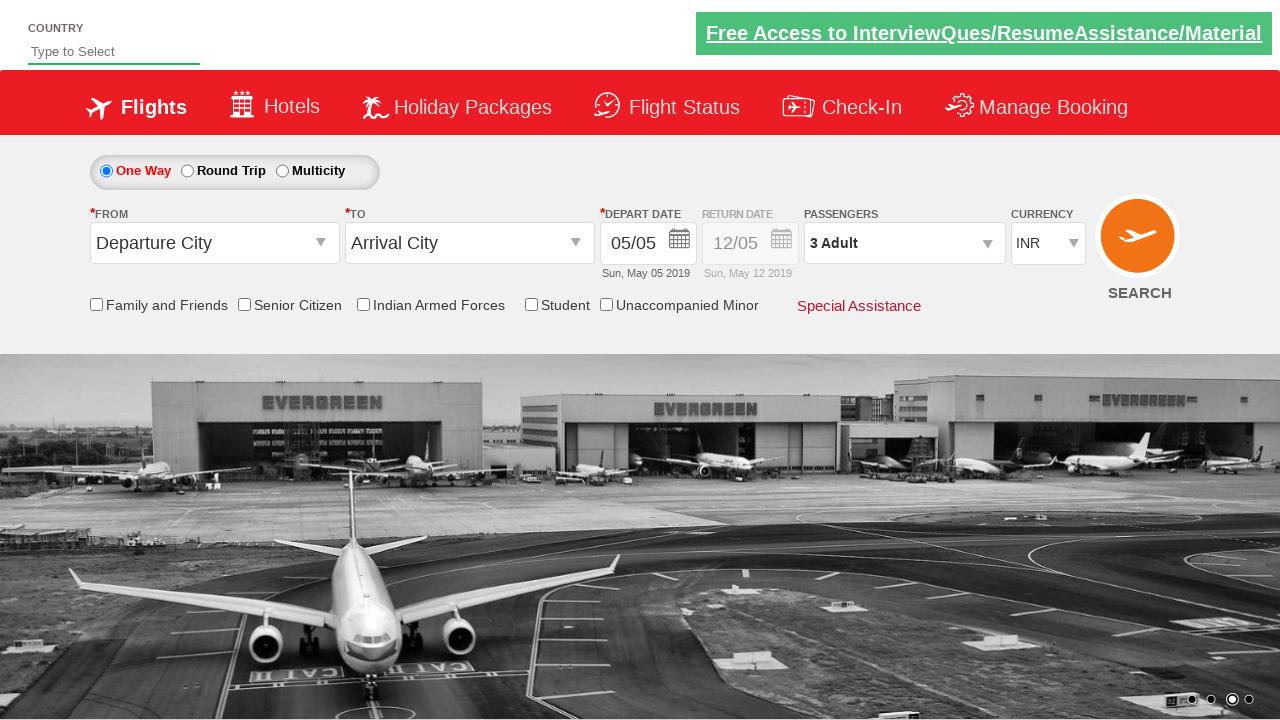